Tests the Unidas car rental search functionality by filling in pickup location (Ribeirão Preto) and rental dates (December 26, 2025 to January 3, 2026), then submitting the search form to view available vehicles.

Starting URL: https://www.unidas.com.br/para-voce/reservas-nacionais

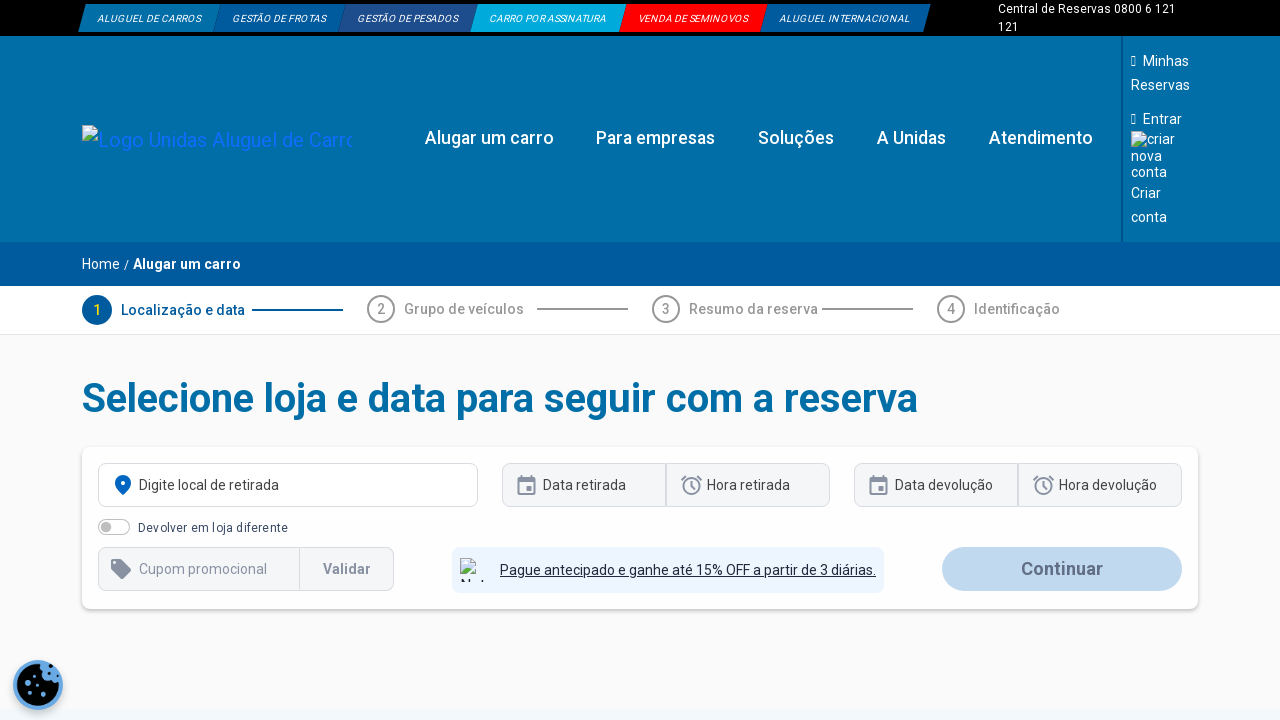

Waited for page to load with networkidle state
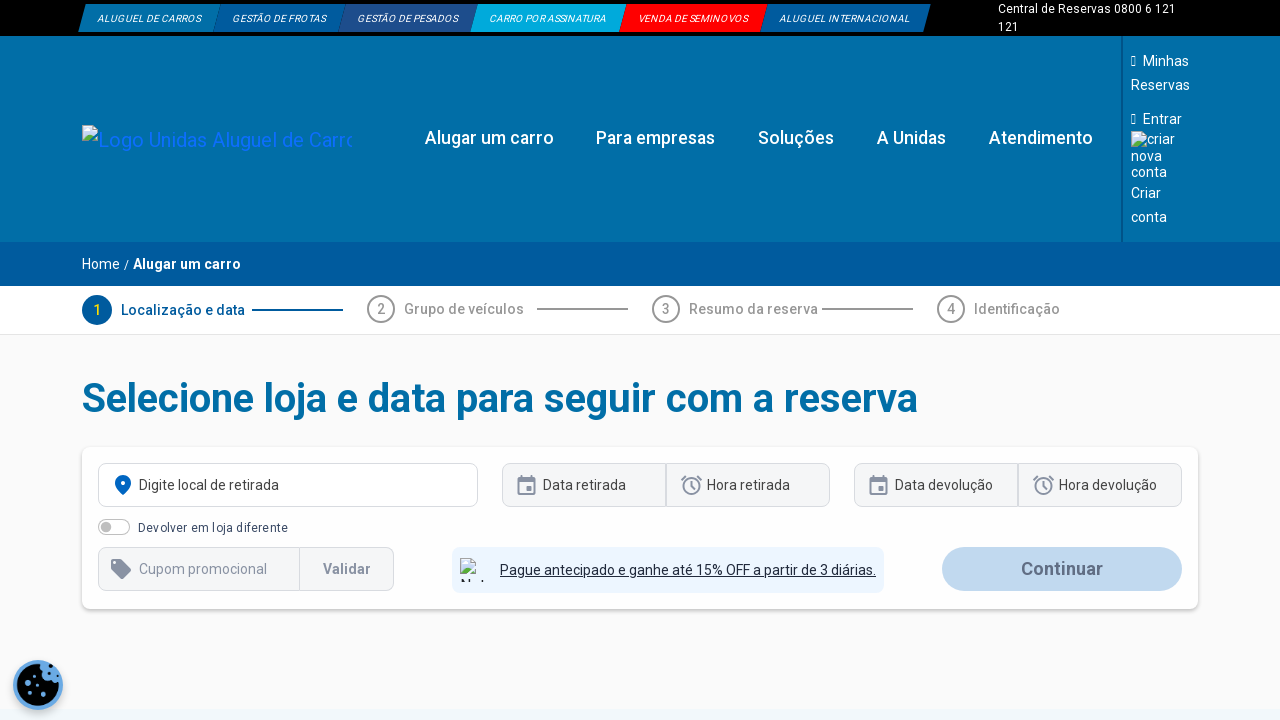

Clicked on pickup location field at (288, 485) on input[placeholder*='retirada'] >> nth=0
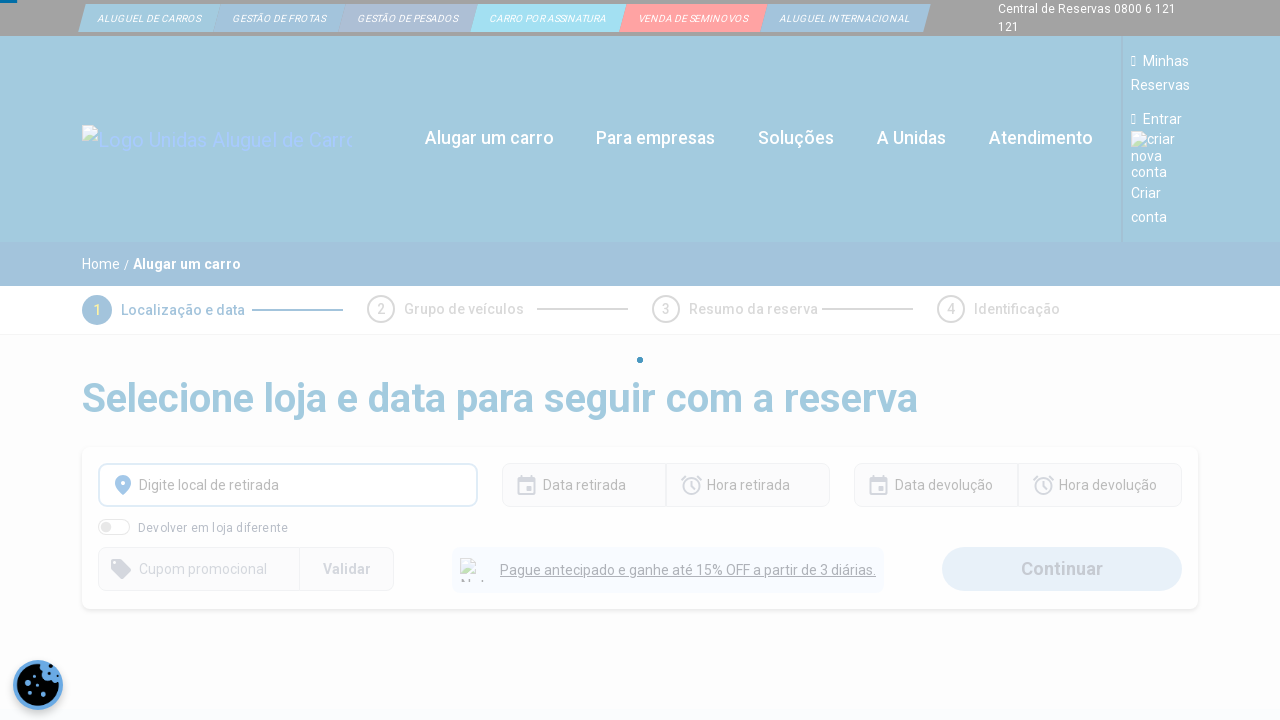

Filled pickup location with 'Ribeirão Preto' on input[placeholder*='retirada'] >> nth=0
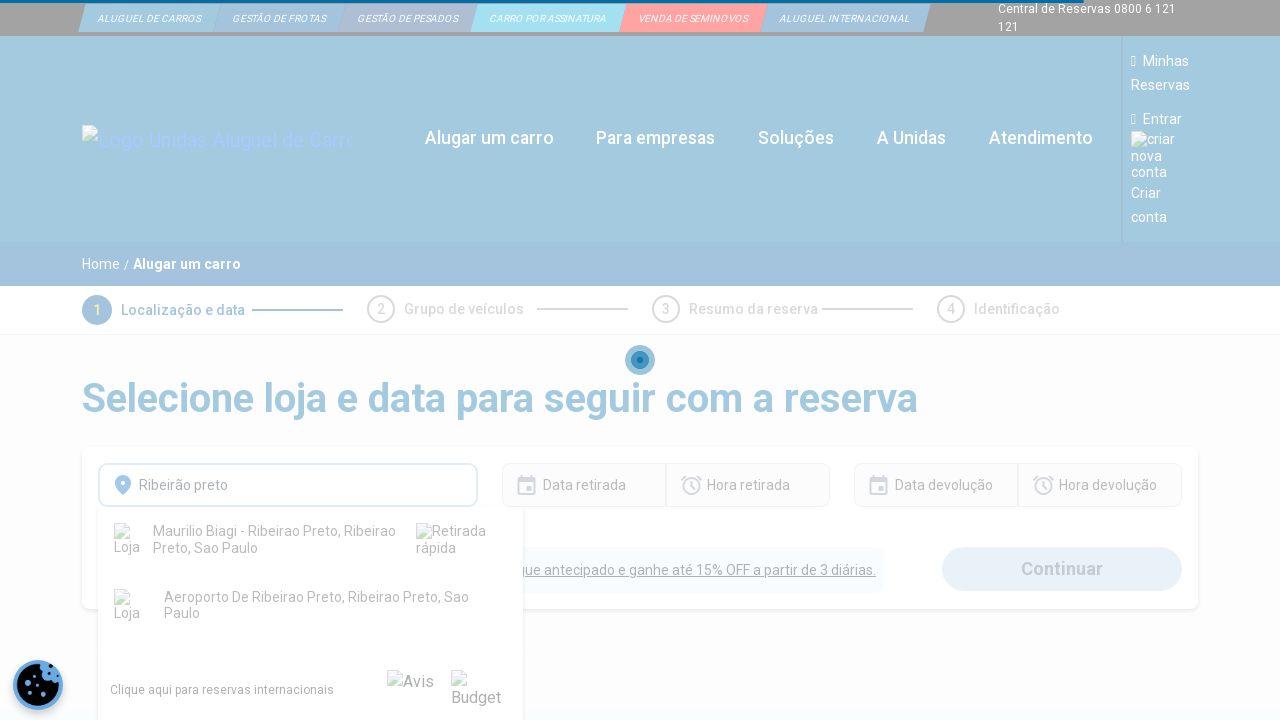

Waited 3 seconds for dropdown options to appear
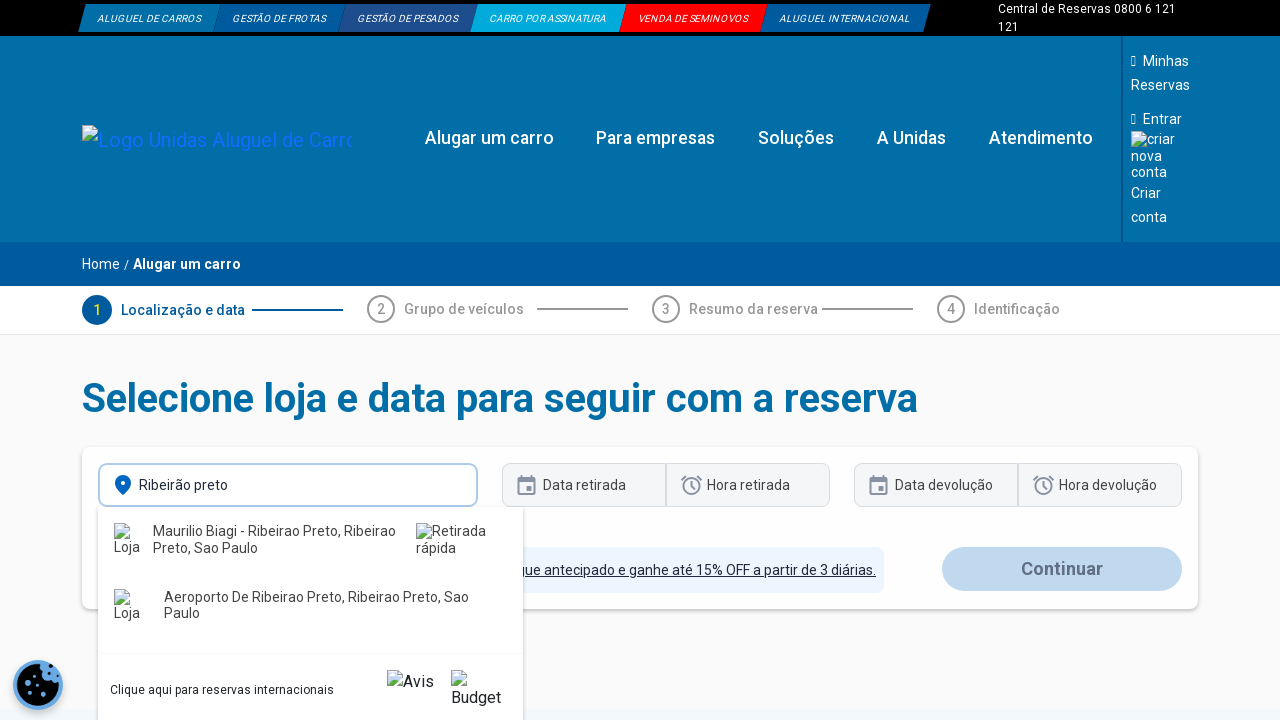

Waited 2 seconds after selecting pickup location
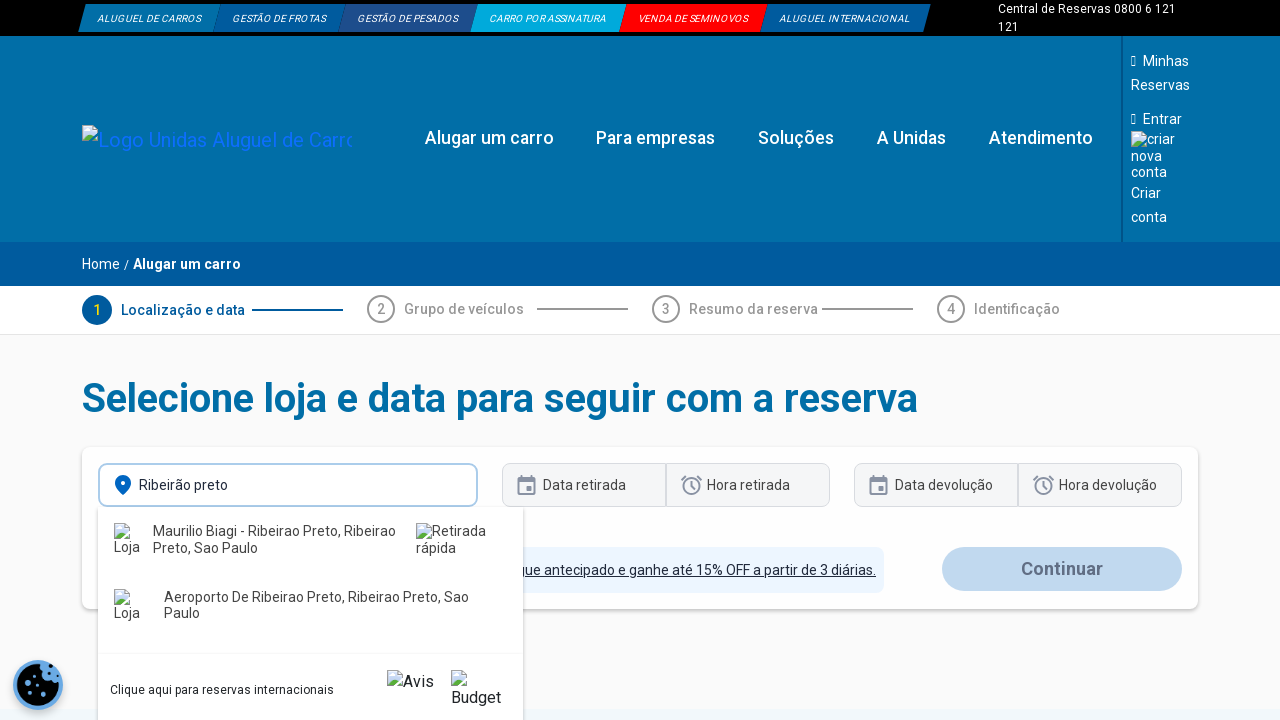

Waited 2 seconds after filling date fields
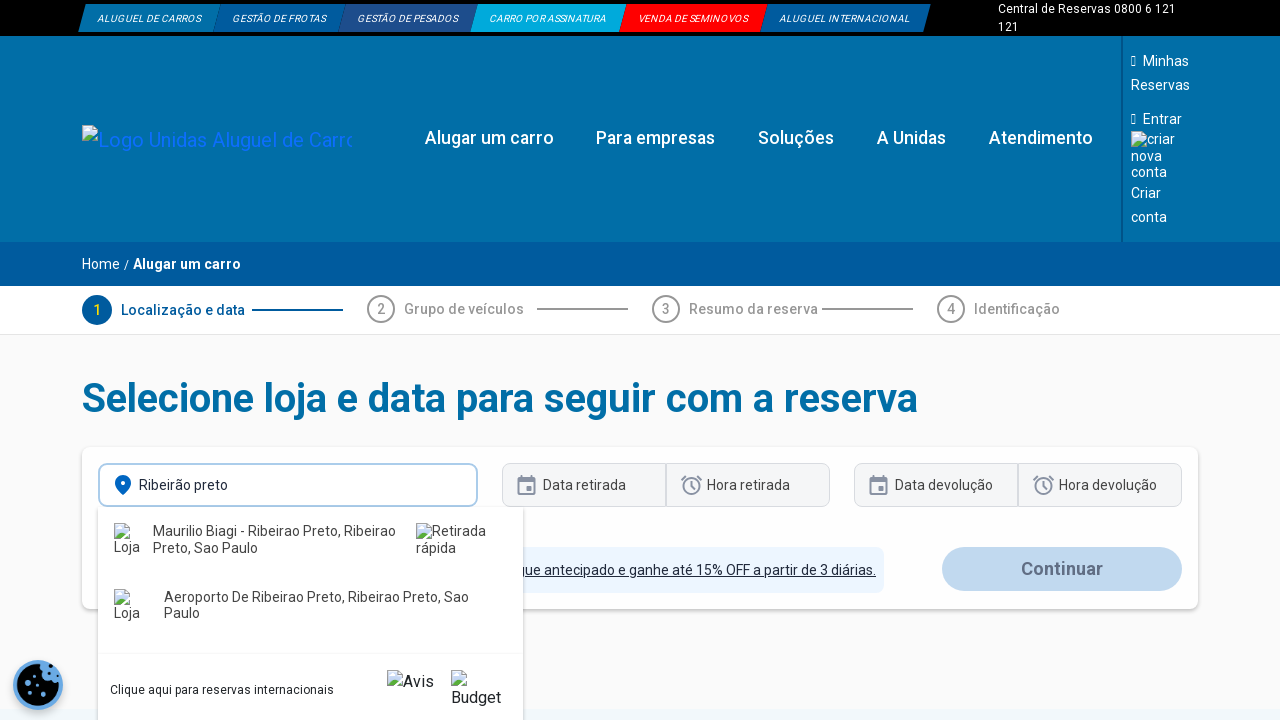

Waited for search results page to load with networkidle state
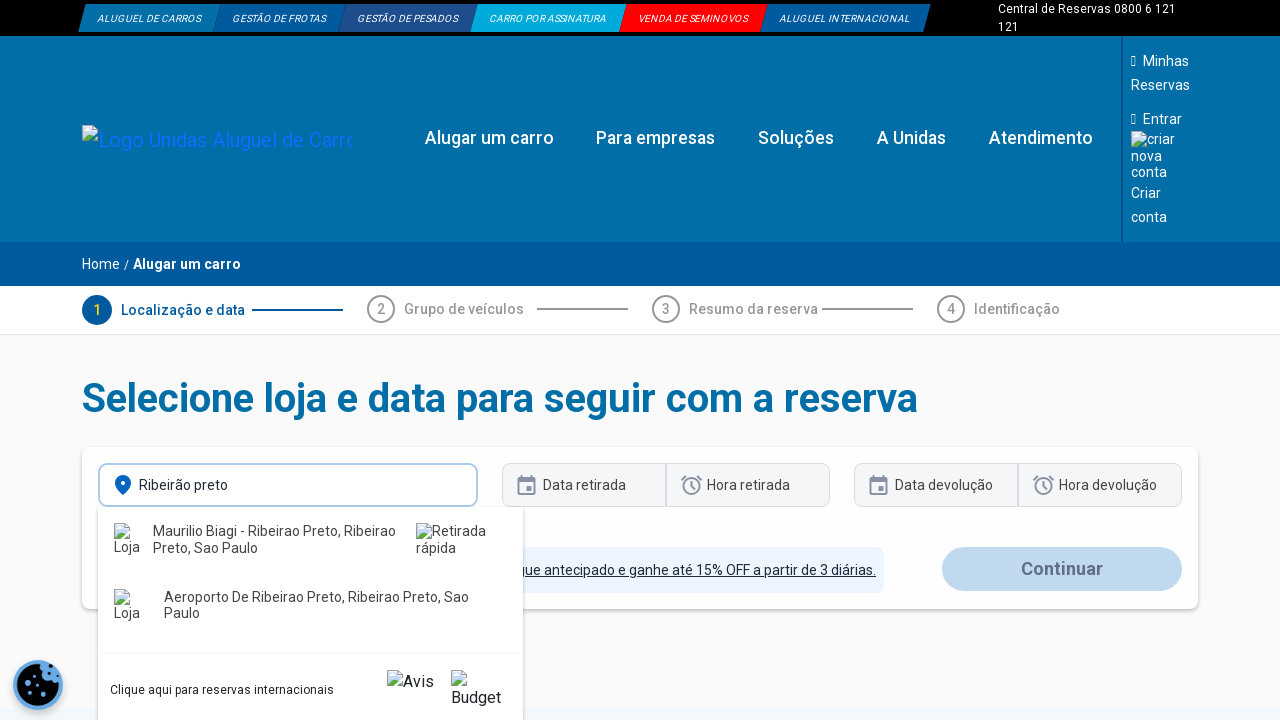

Waited 5 seconds for vehicle results to fully render
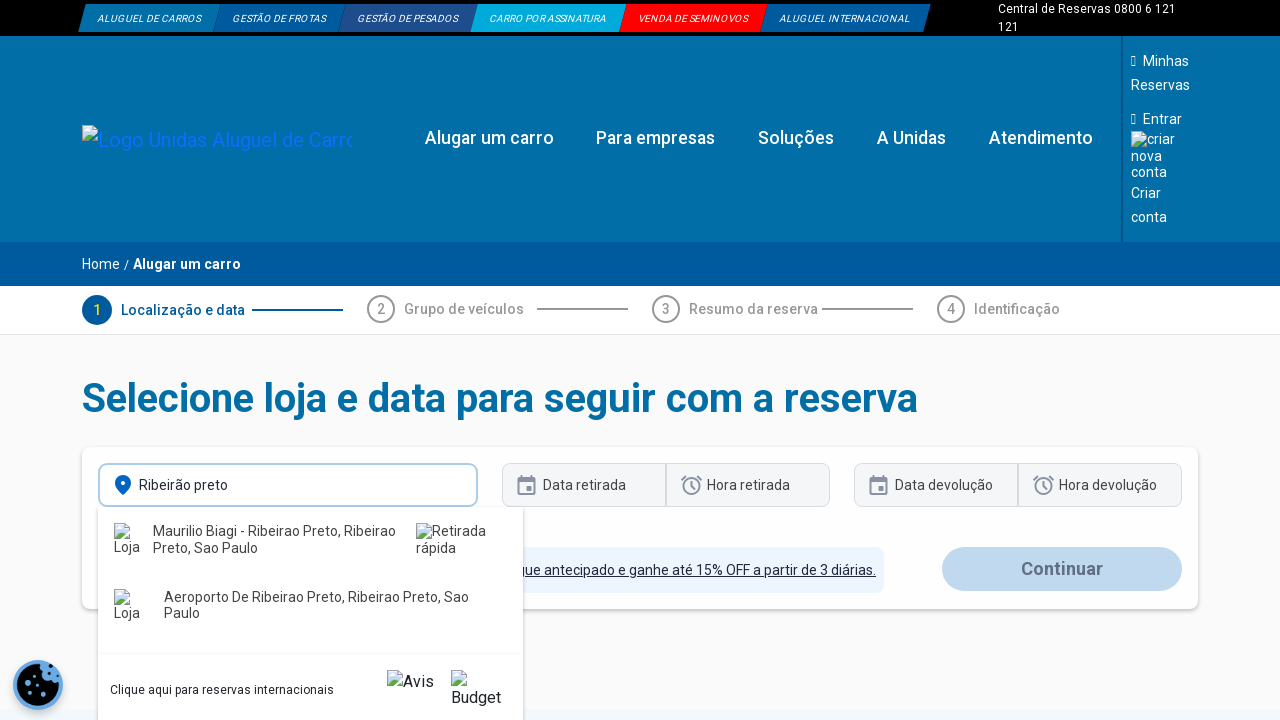

Verified results page loaded successfully
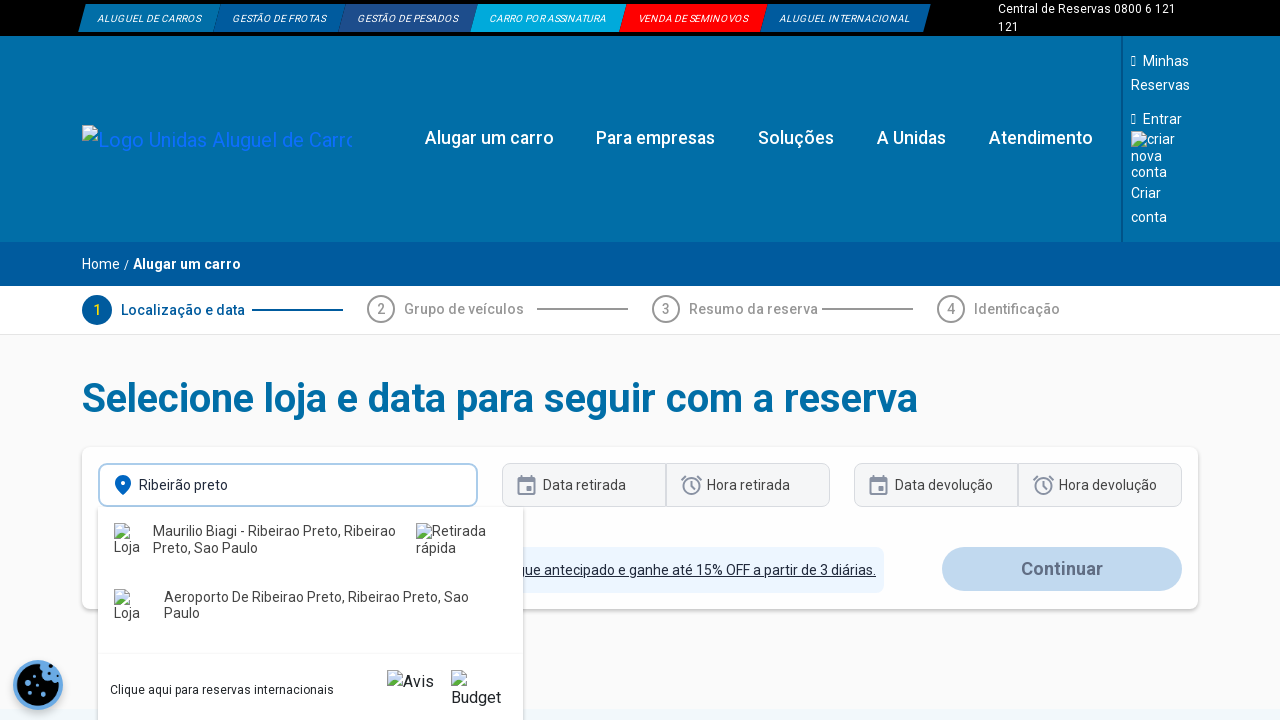

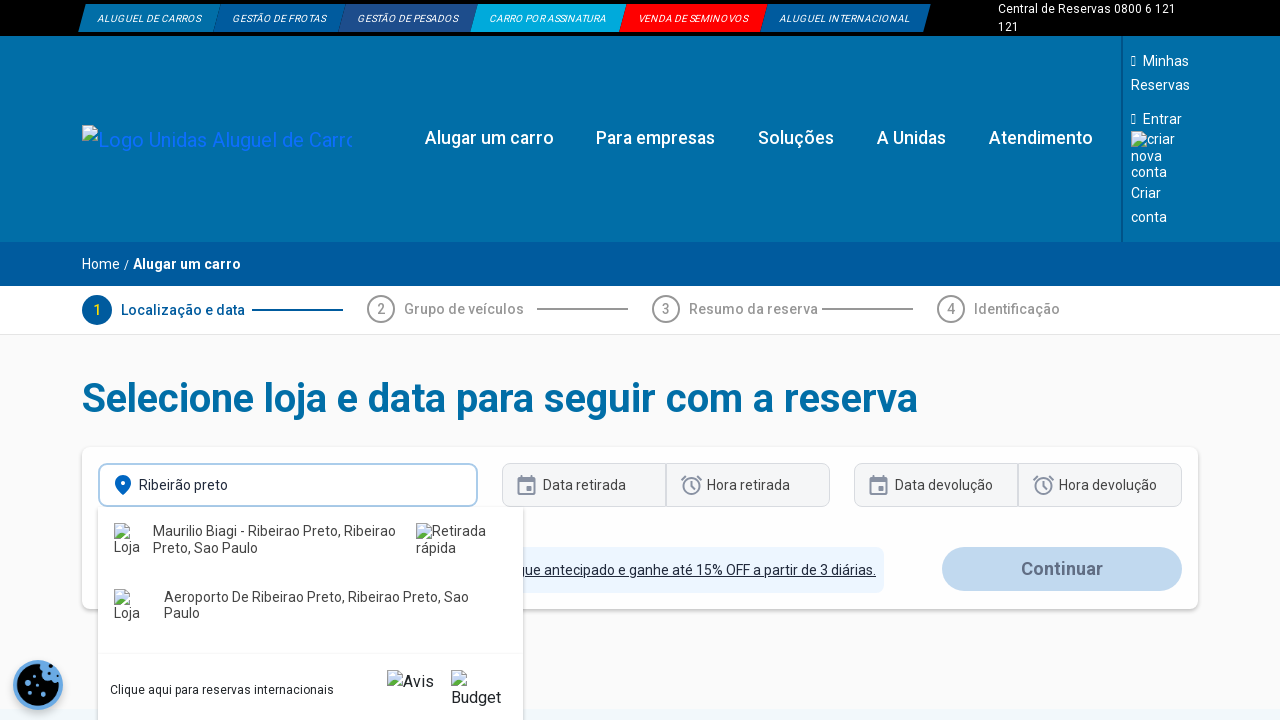